Navigates to the NeetCode practice page and scrolls down the page to view more content

Starting URL: https://neetcode.io/practice

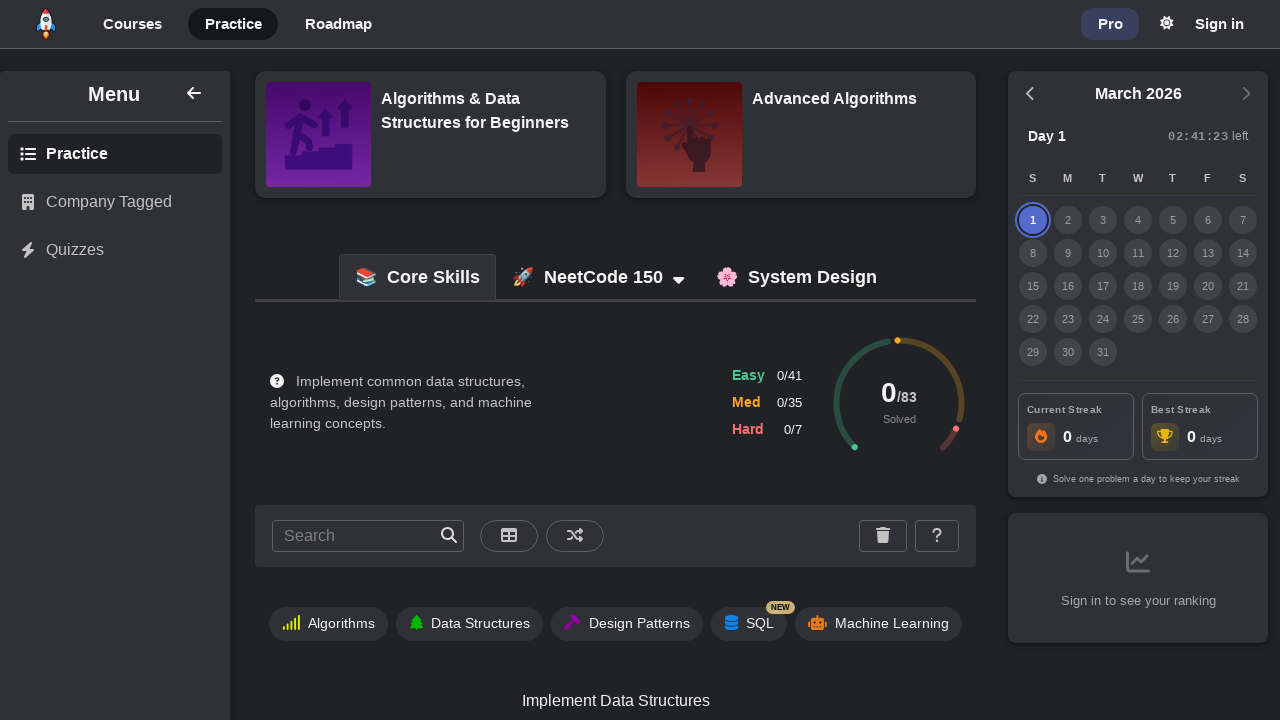

Waited for page to load (domcontentloaded)
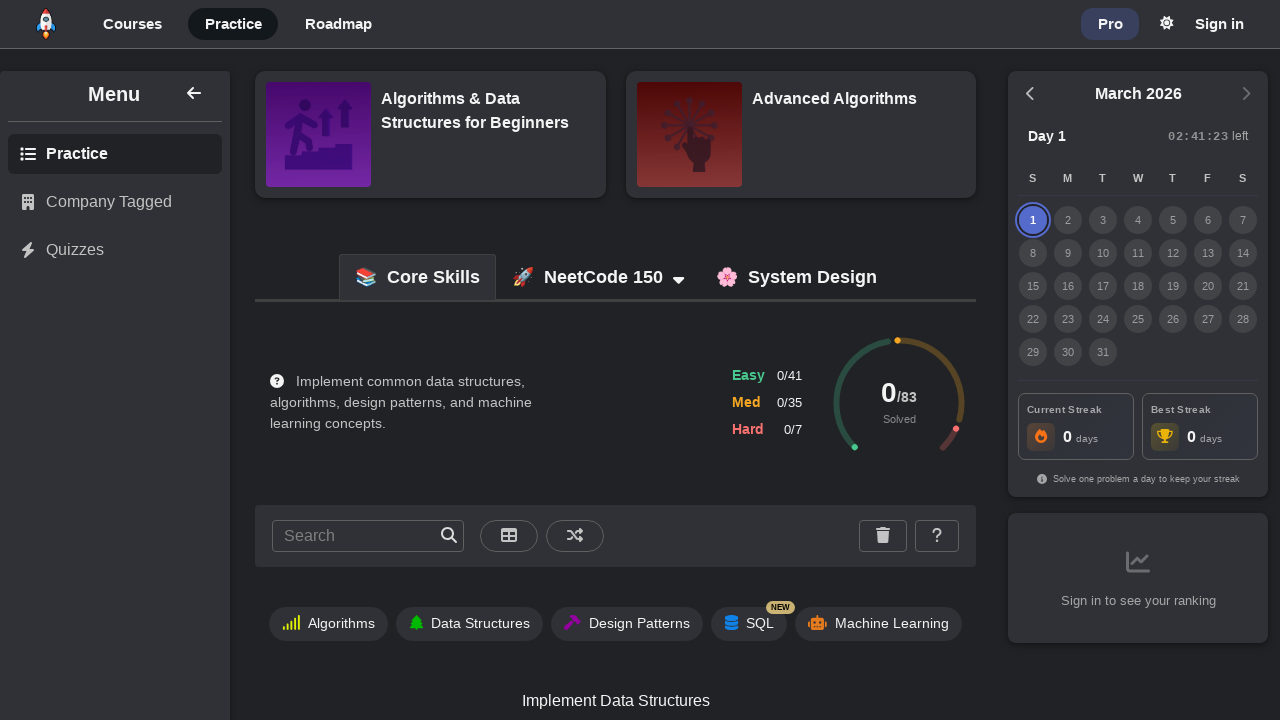

Scrolled down the page by 1000 pixels
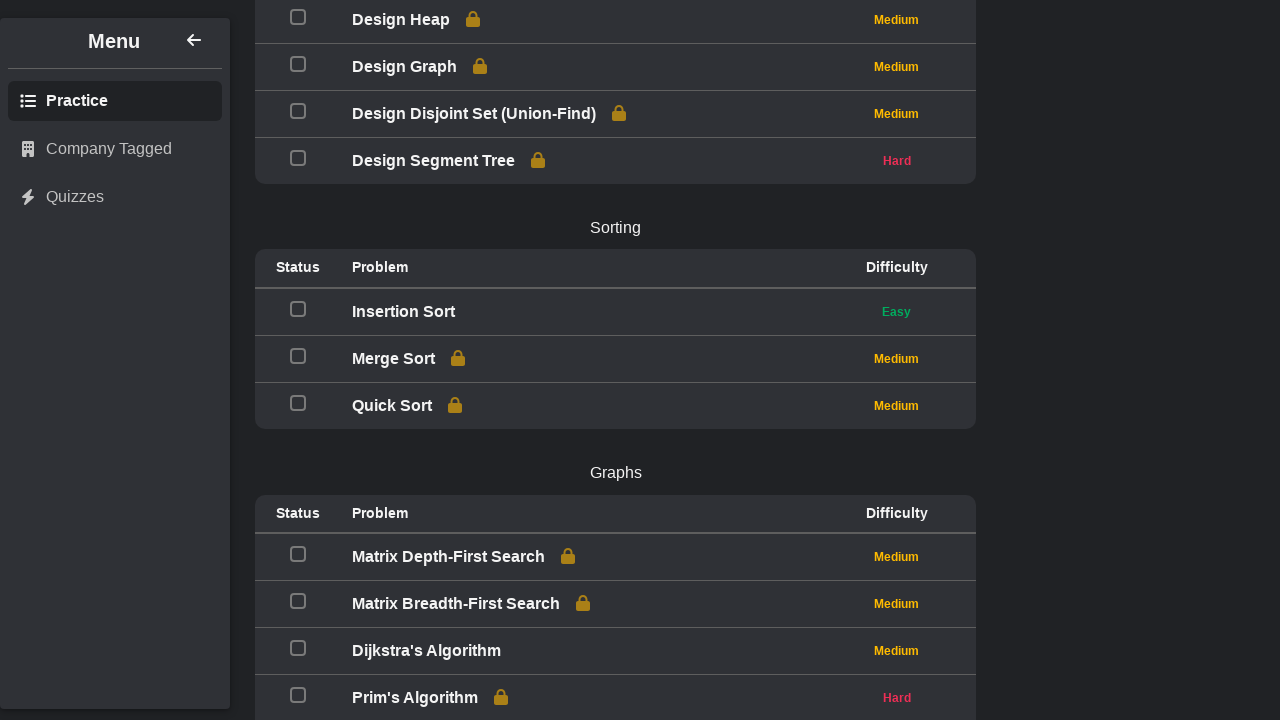

Waited 1000ms for lazy-loaded content to appear
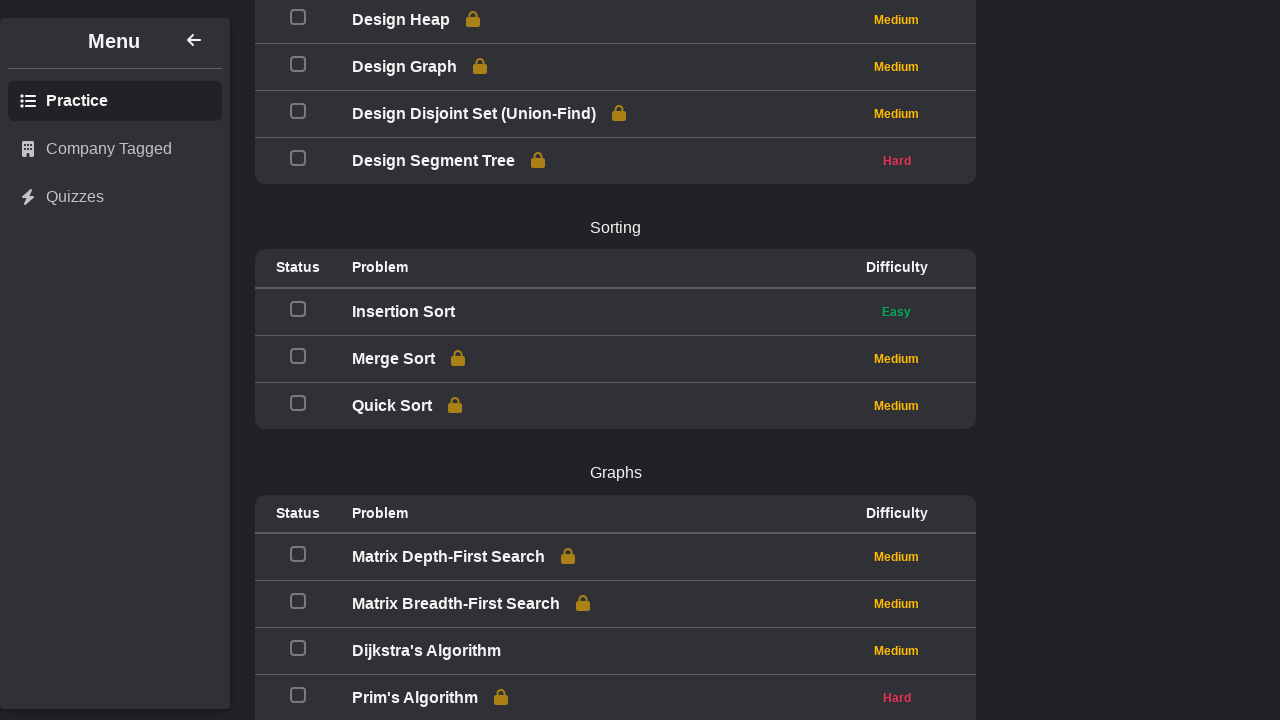

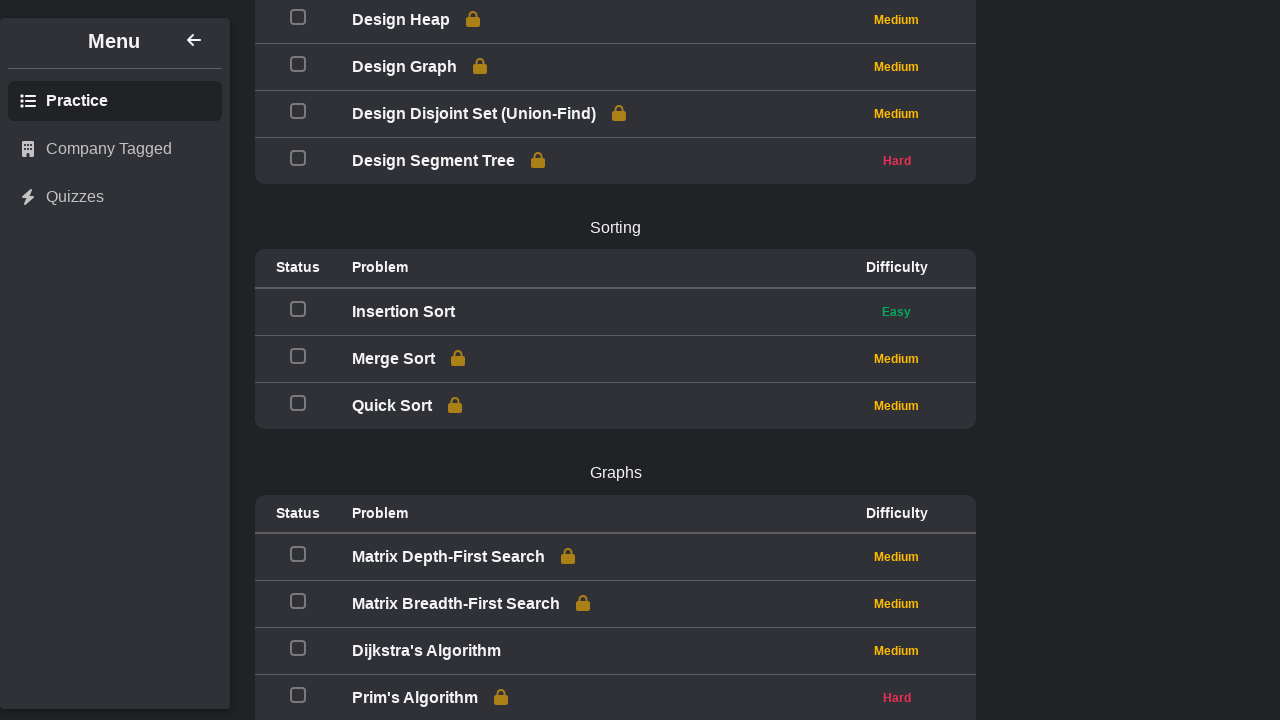